Tests shopping cart functionality by adding multiple items to cart, proceeding to checkout, and applying a promo code

Starting URL: https://rahulshettyacademy.com/seleniumPractise/#/

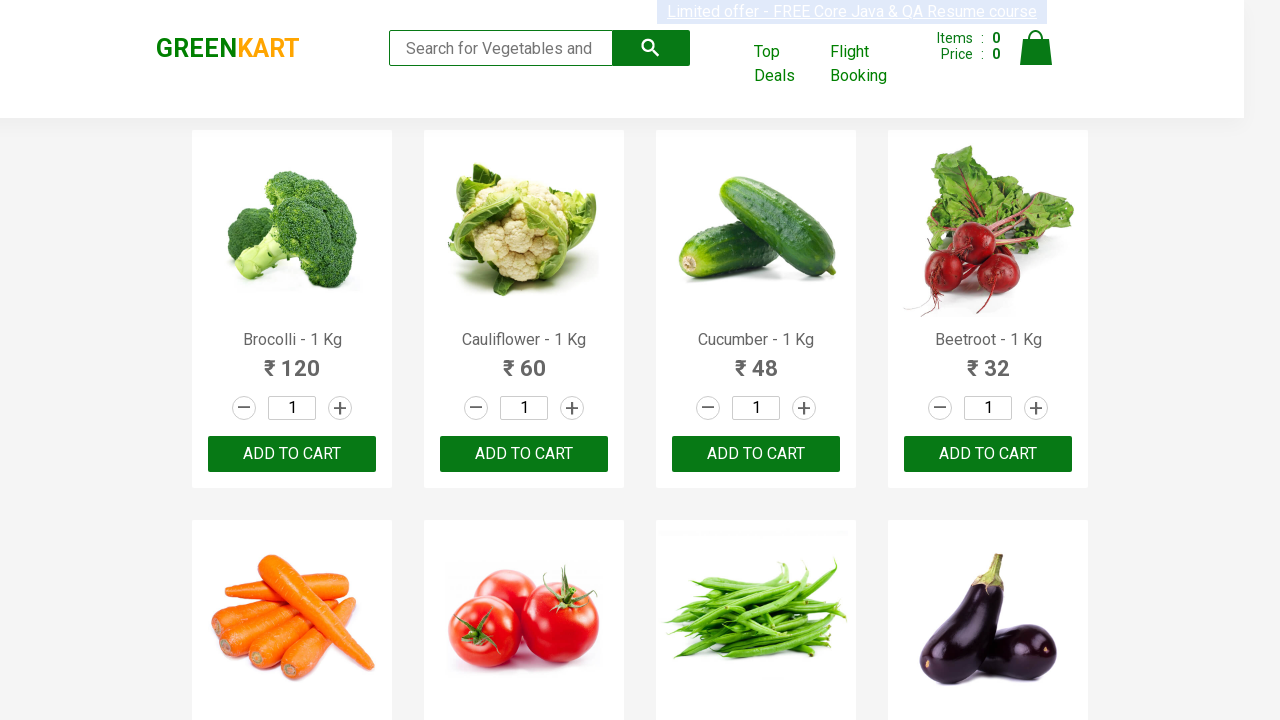

Retrieved all product names from the page
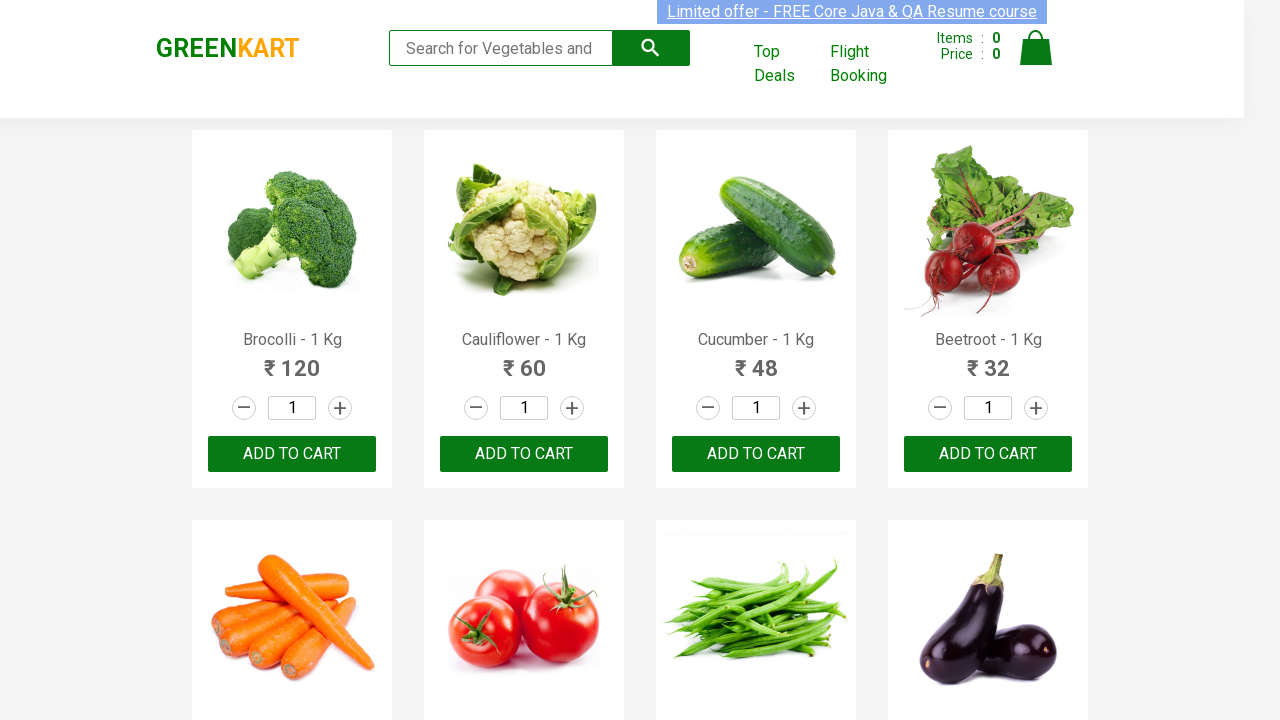

Added Brocolli to cart at (292, 454) on xpath=//div[@class='product-action']/button >> nth=0
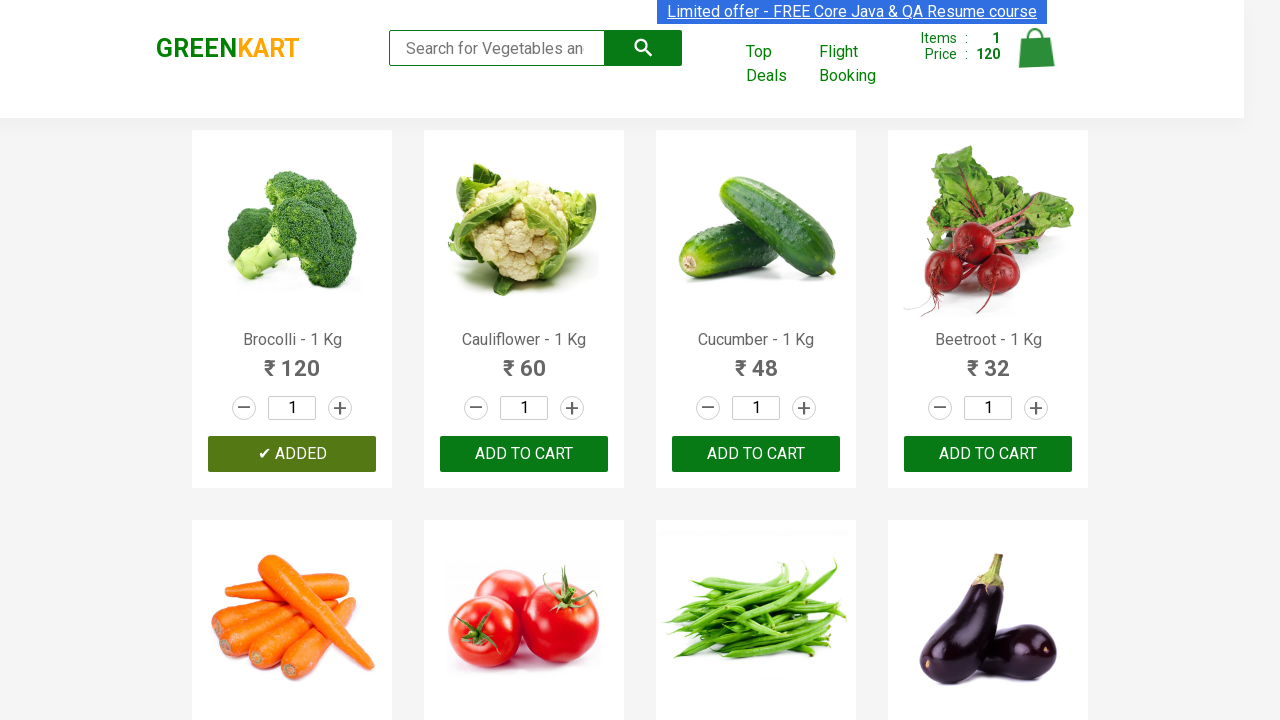

Added Carrot to cart at (292, 360) on xpath=//div[@class='product-action']/button >> nth=4
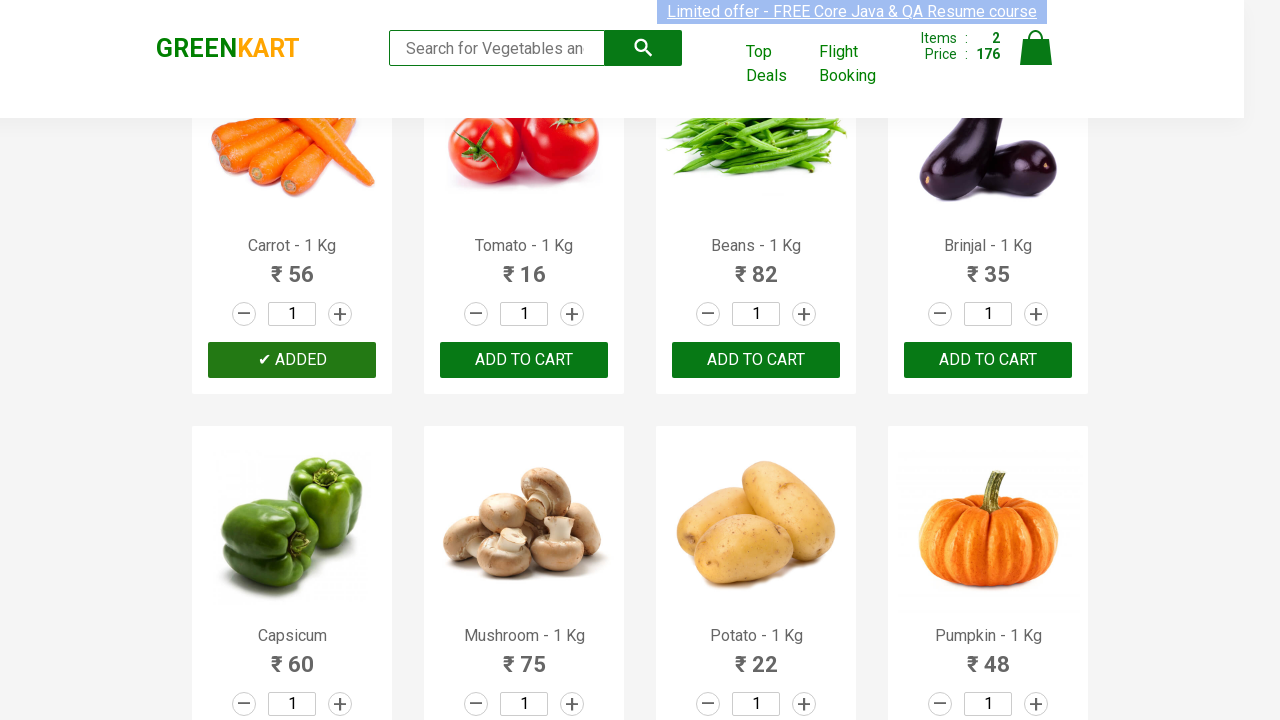

Added Tomato to cart at (524, 360) on xpath=//div[@class='product-action']/button >> nth=5
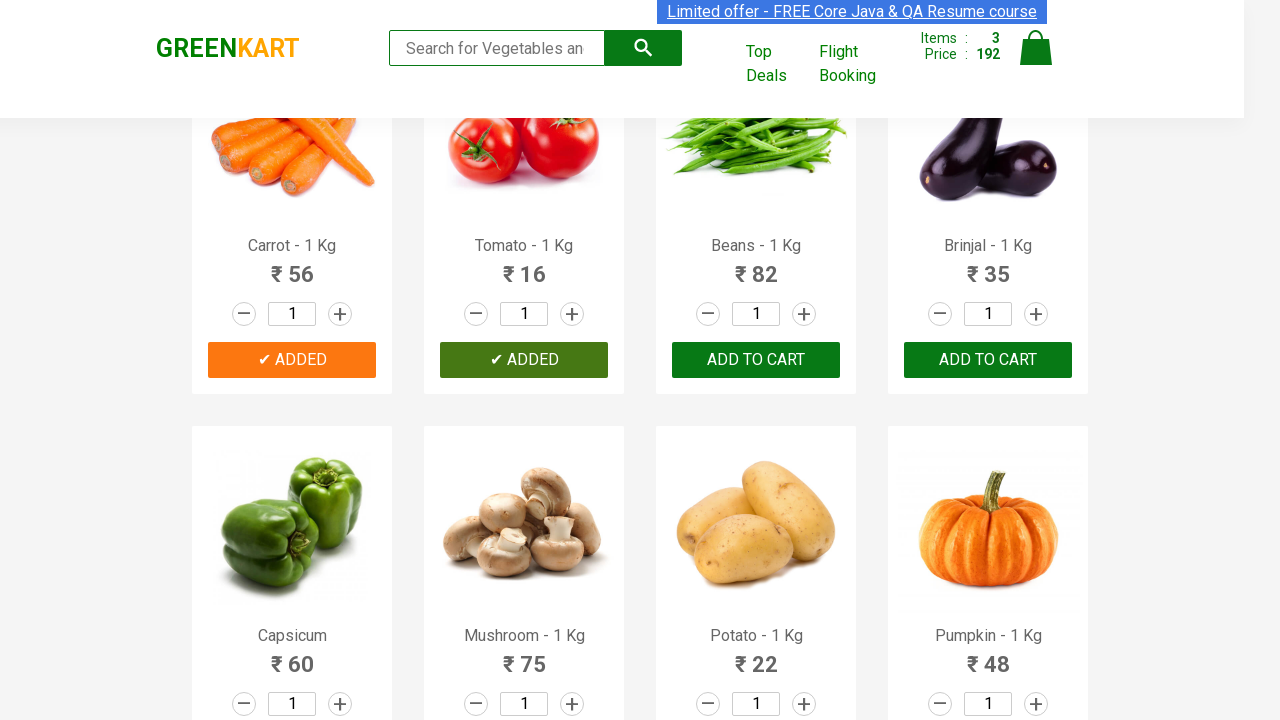

Clicked on cart icon to view shopping cart at (1036, 48) on img[alt='Cart']
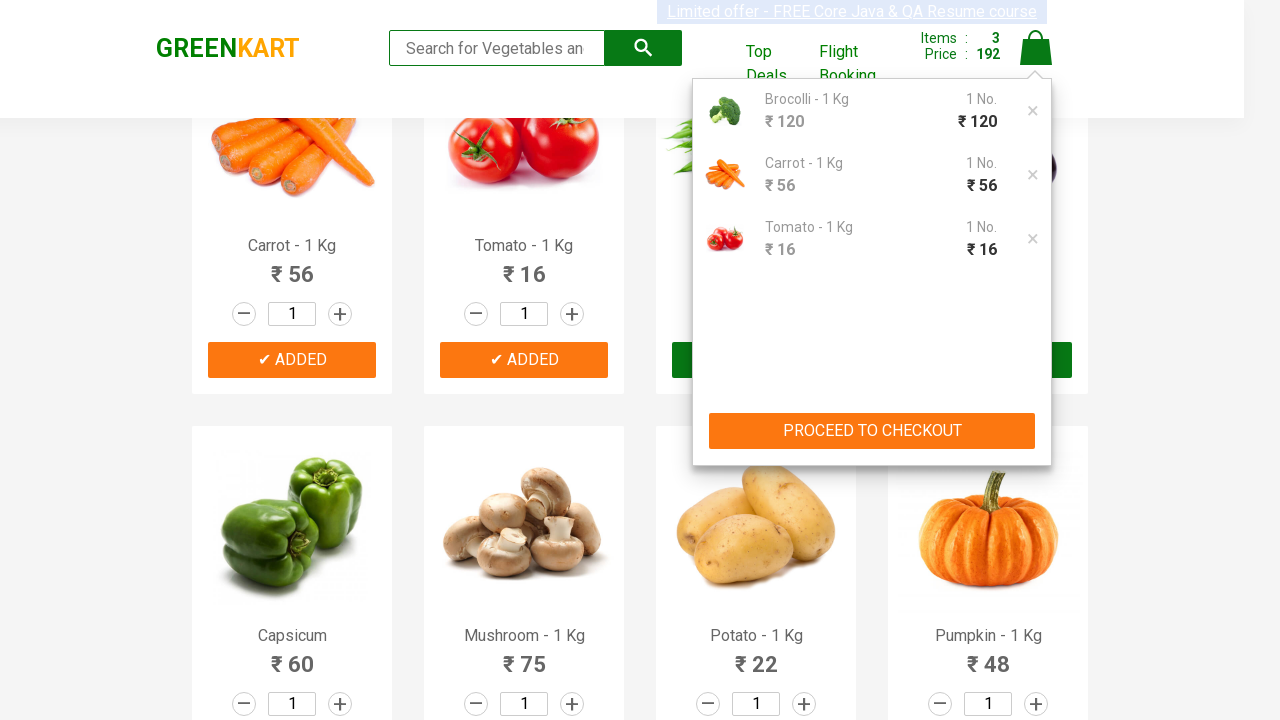

Clicked PROCEED TO CHECKOUT button at (872, 431) on xpath=//button[contains(text(),'PROCEED TO CHECKOUT')]
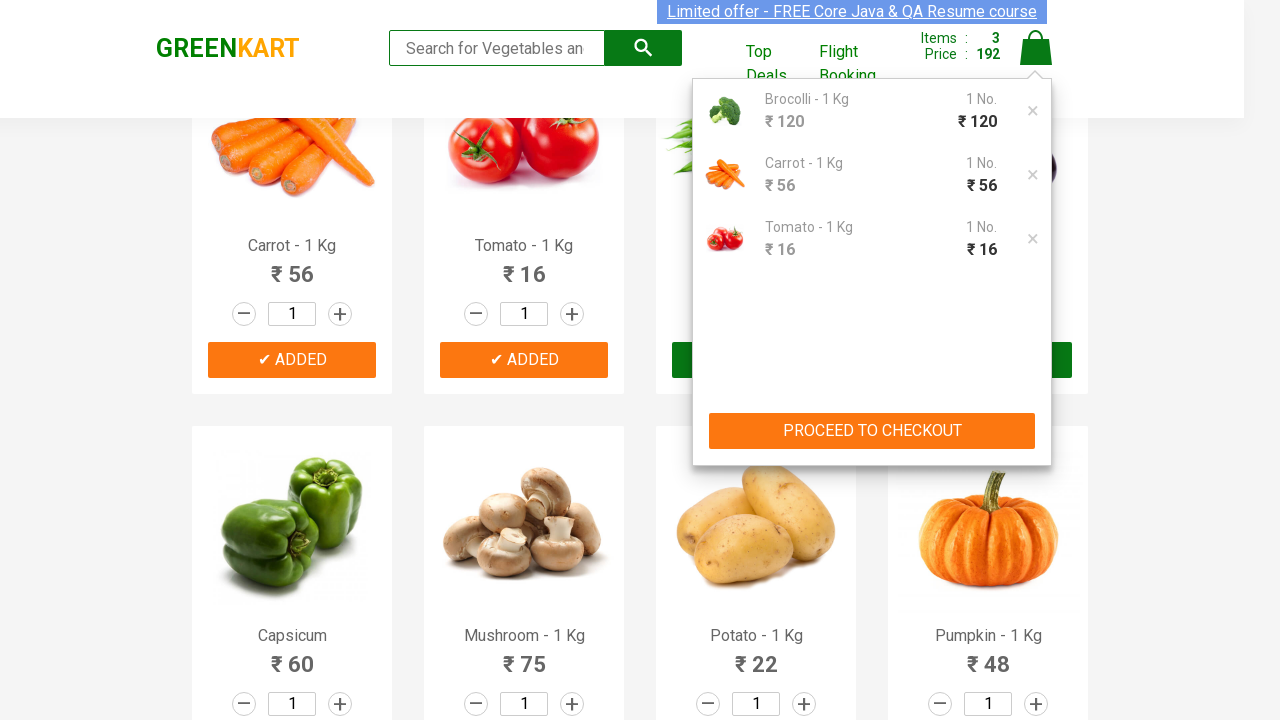

Promo code input field became visible
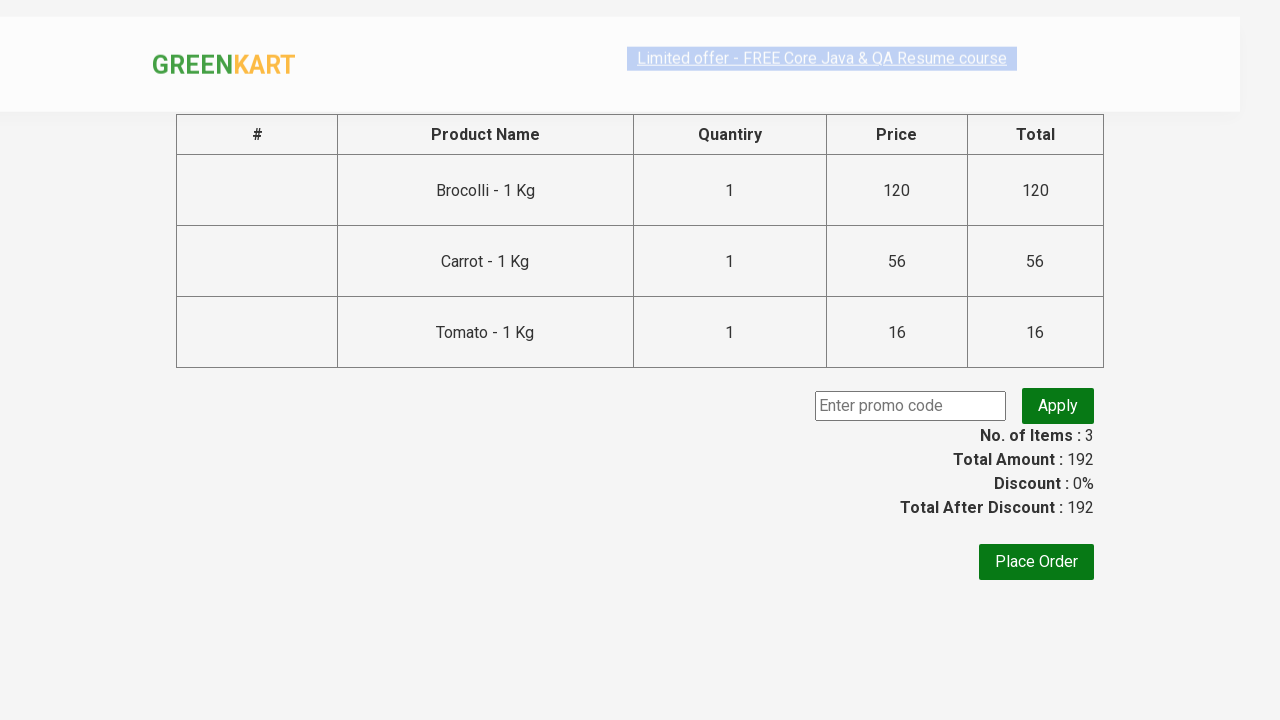

Entered promo code 'rahulshettyacademy' in the promo code field on input.promoCode
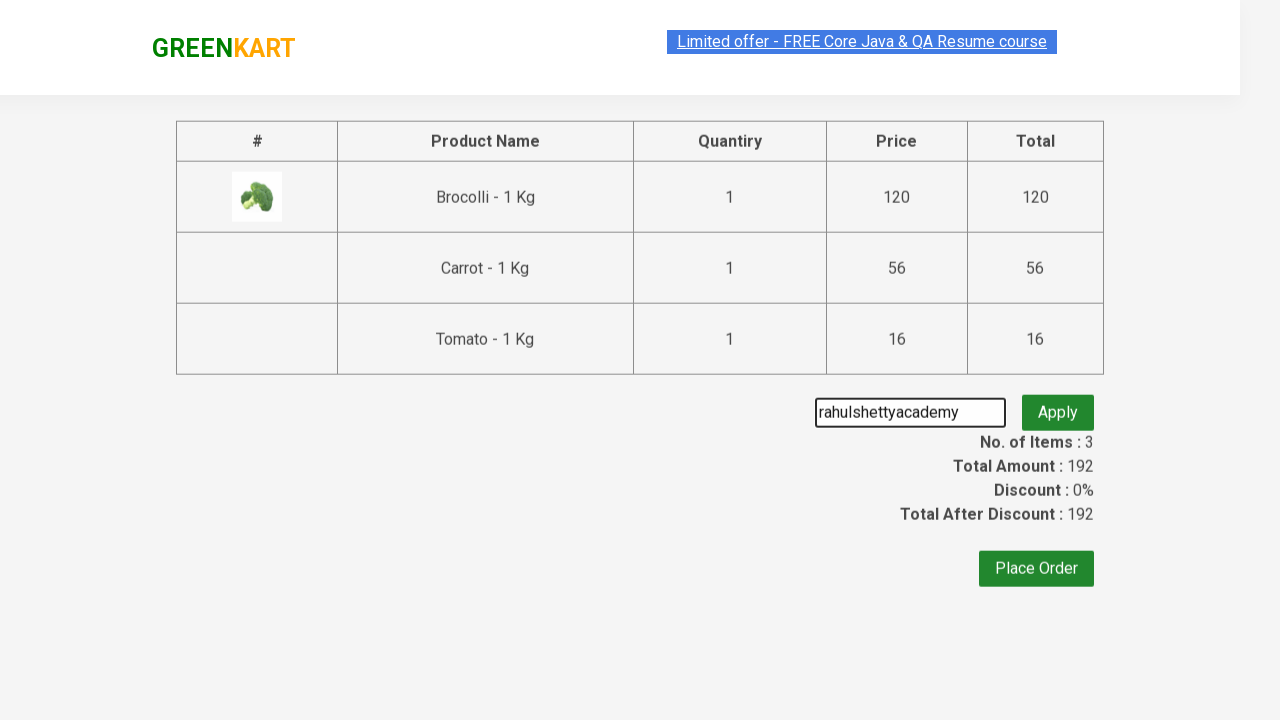

Clicked apply promo button to apply discount code at (1058, 406) on button.promoBtn
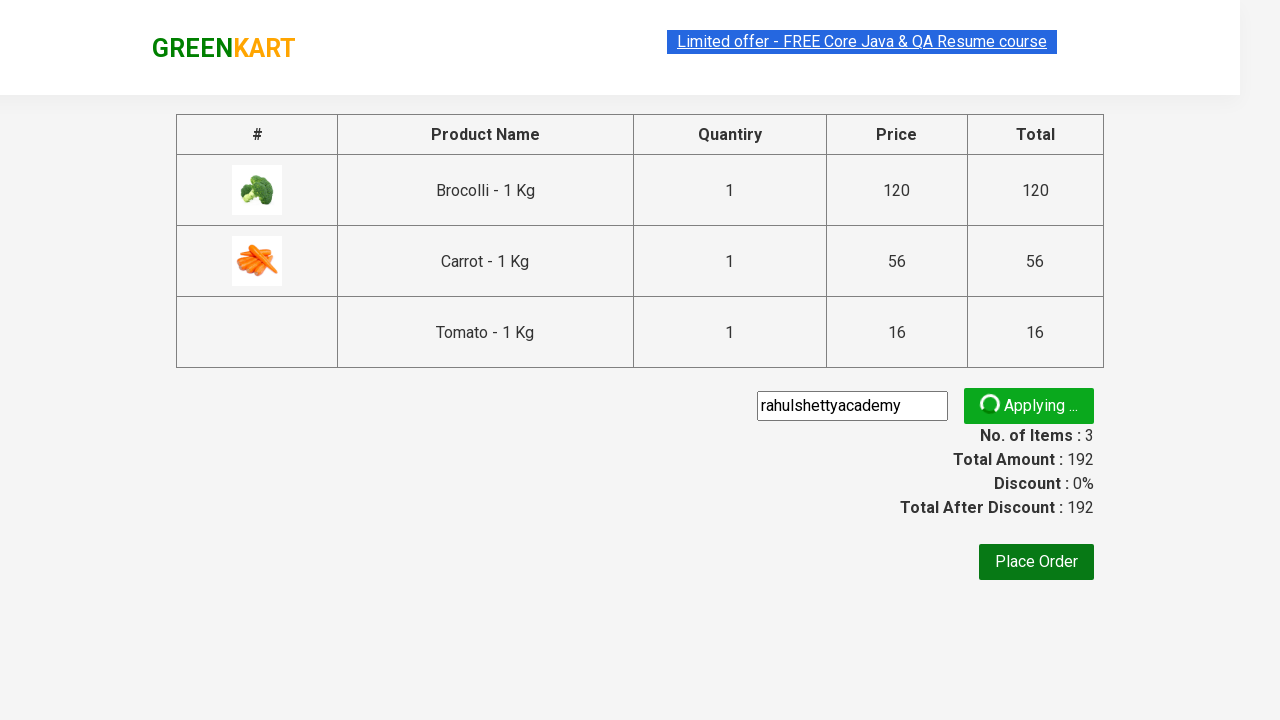

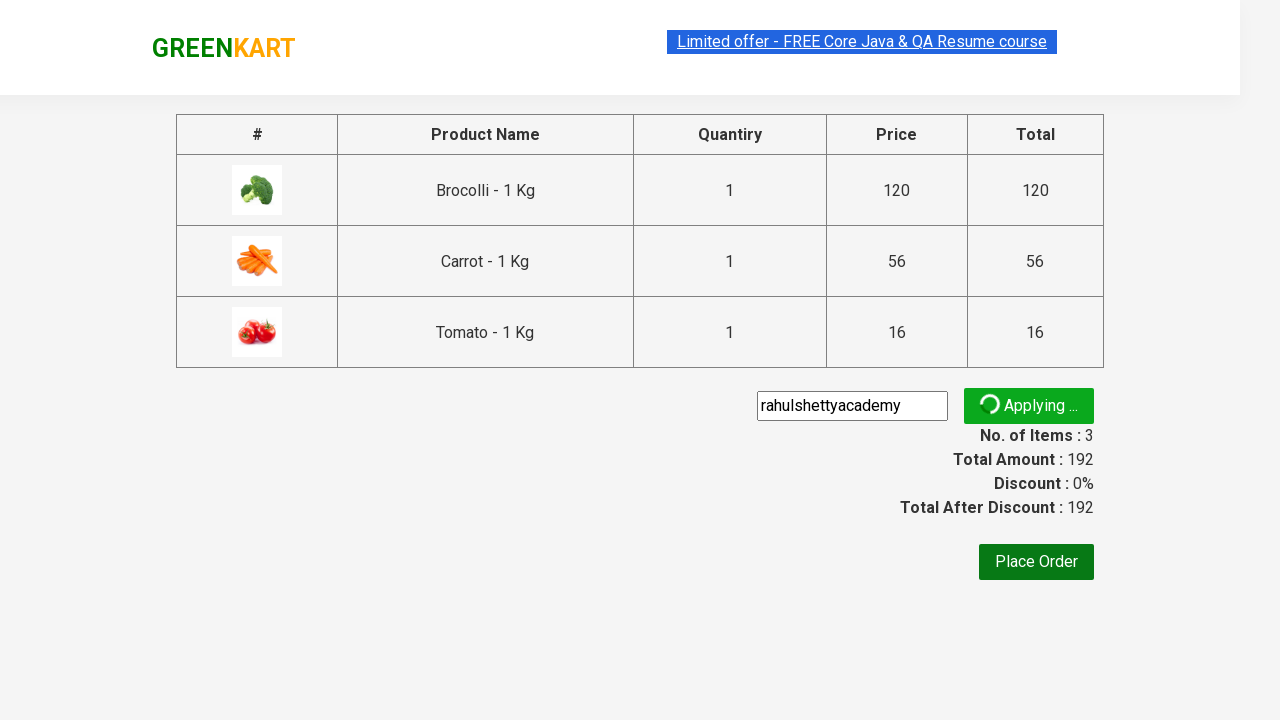